Tests opening the contact modal by clicking the contact link in the navigation bar

Starting URL: https://www.demoblaze.com/index.html

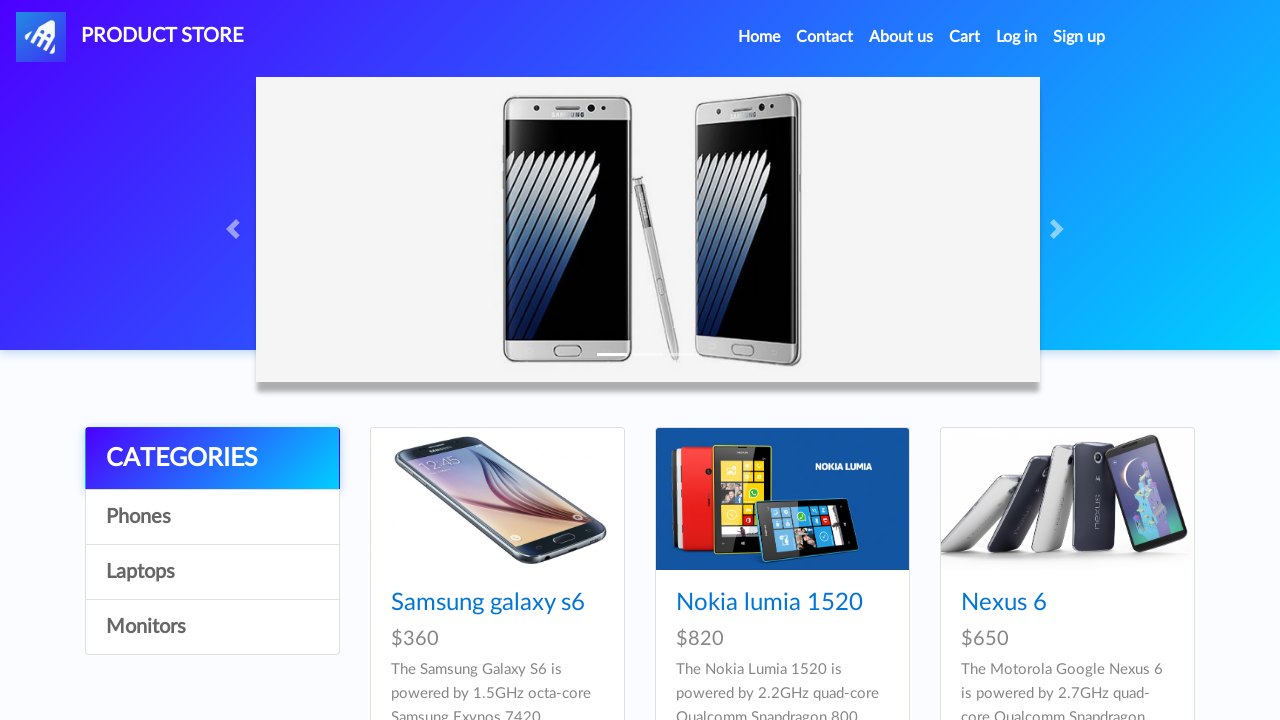

Clicked contact link in navigation bar to open modal at (825, 37) on a.nav-link[data-target="#exampleModal"]
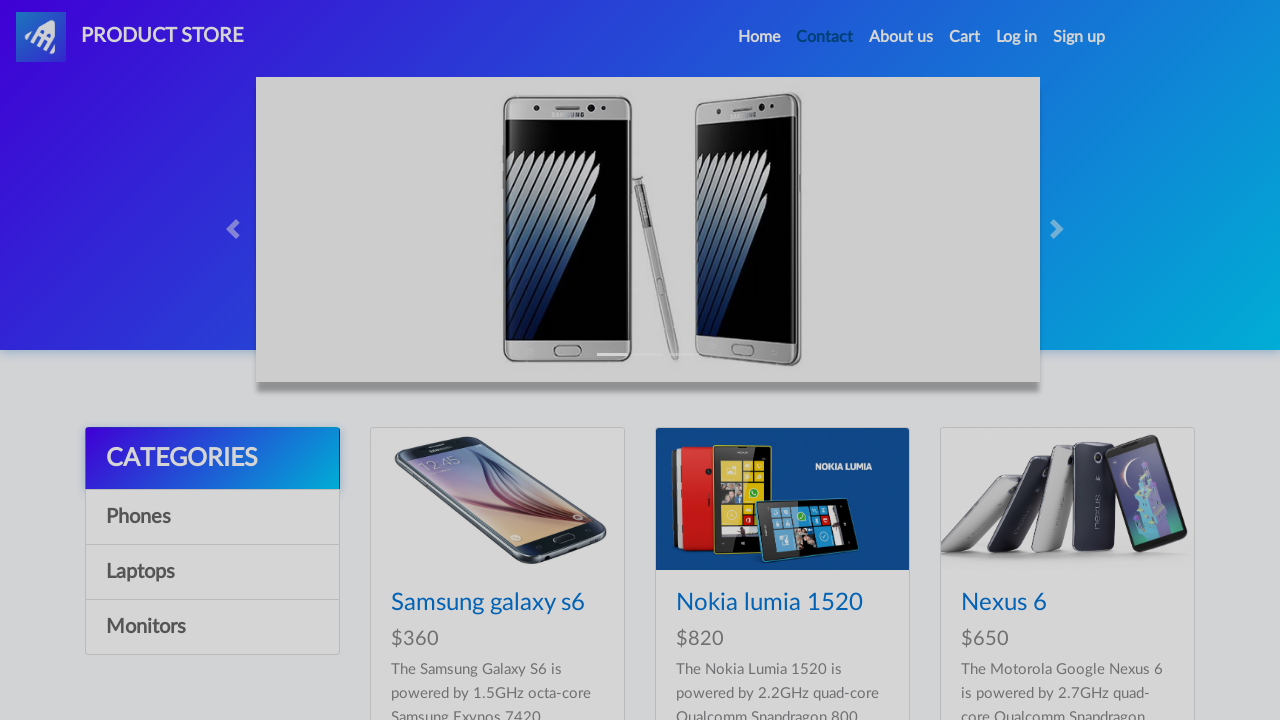

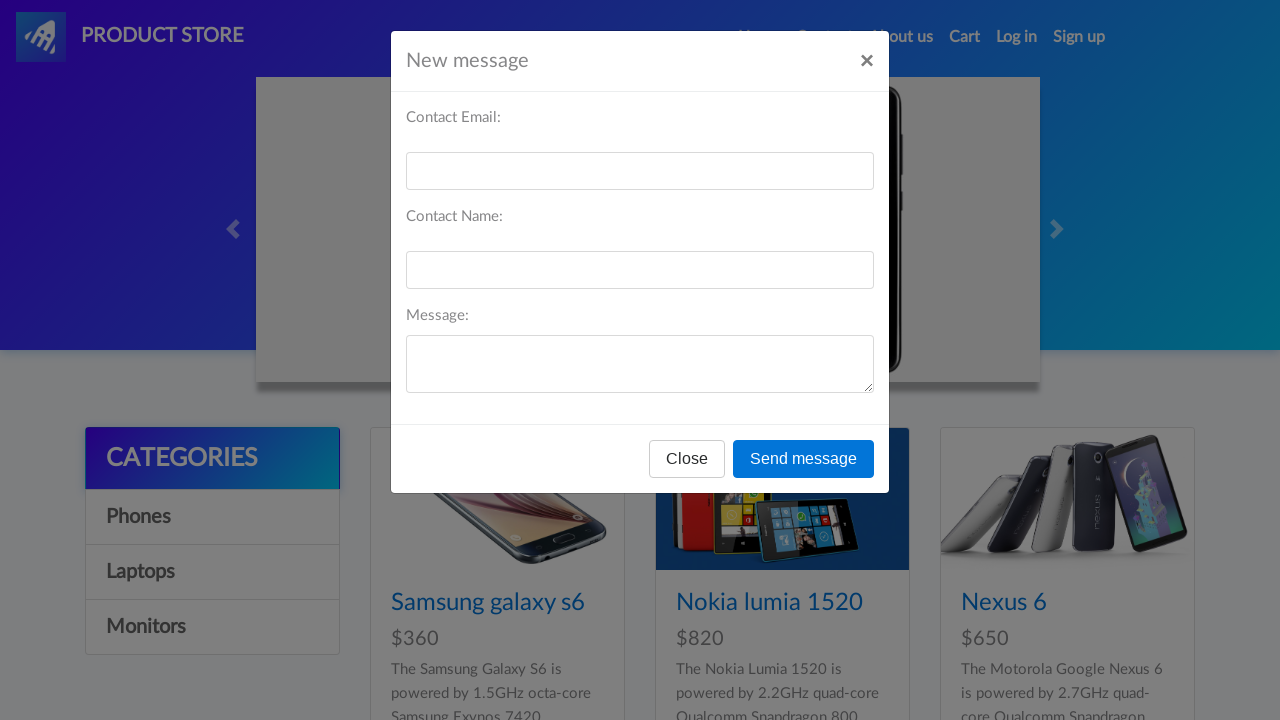